Tests iframe switching functionality by navigating to a W3Schools JavaScript alert demo page, switching to the result iframe, and clicking a button that triggers a JavaScript alert.

Starting URL: https://www.w3schools.com/js/tryit.asp?filename=tryjs_alert

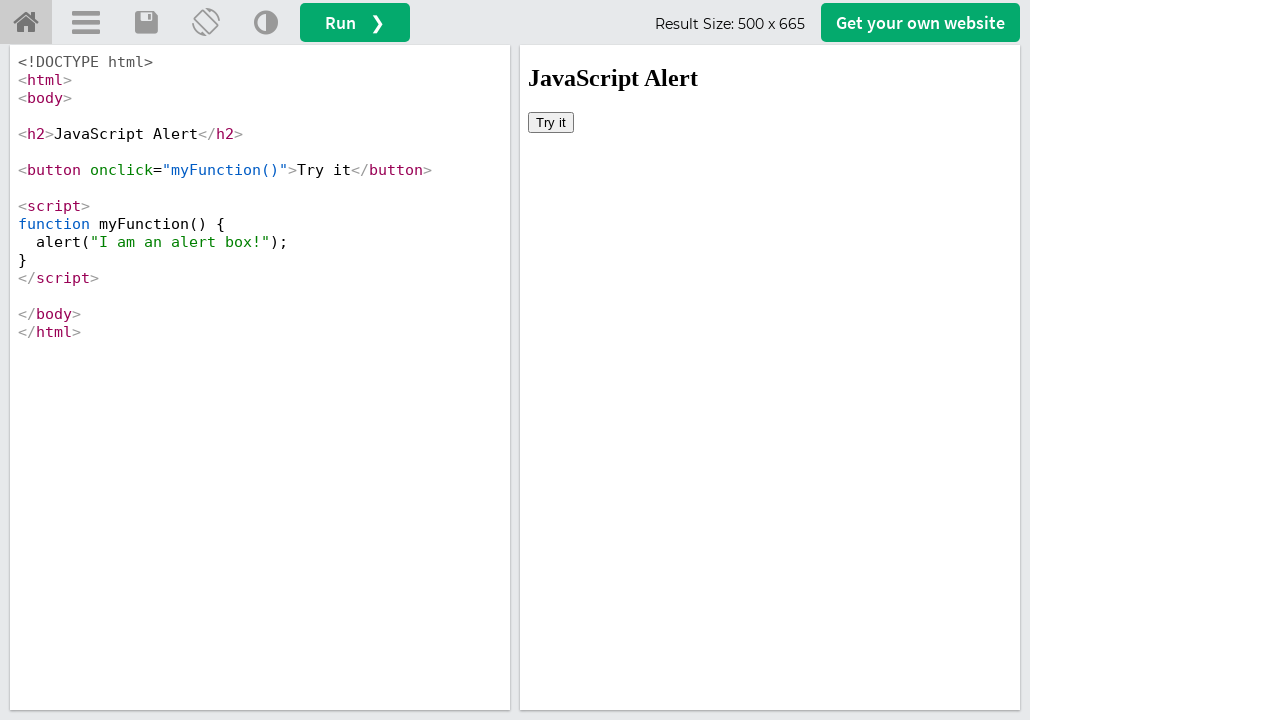

Navigated to W3Schools JavaScript alert demo page
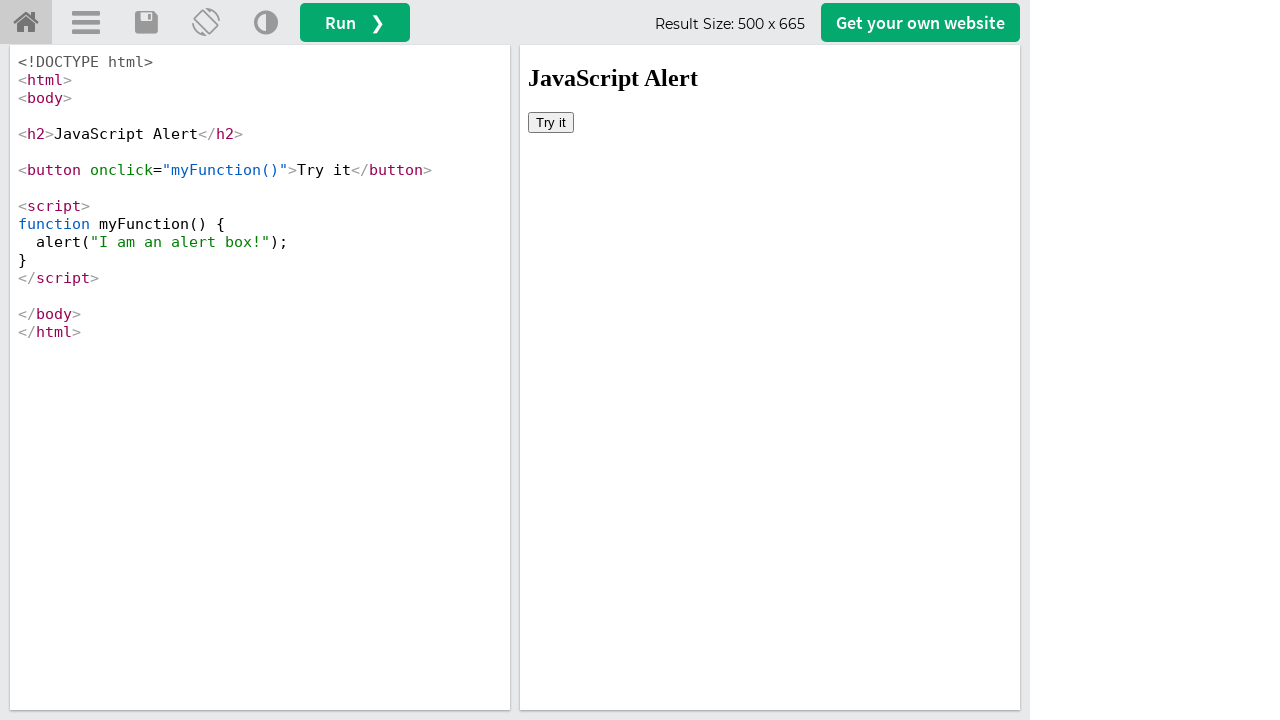

Located the iframeResult frame
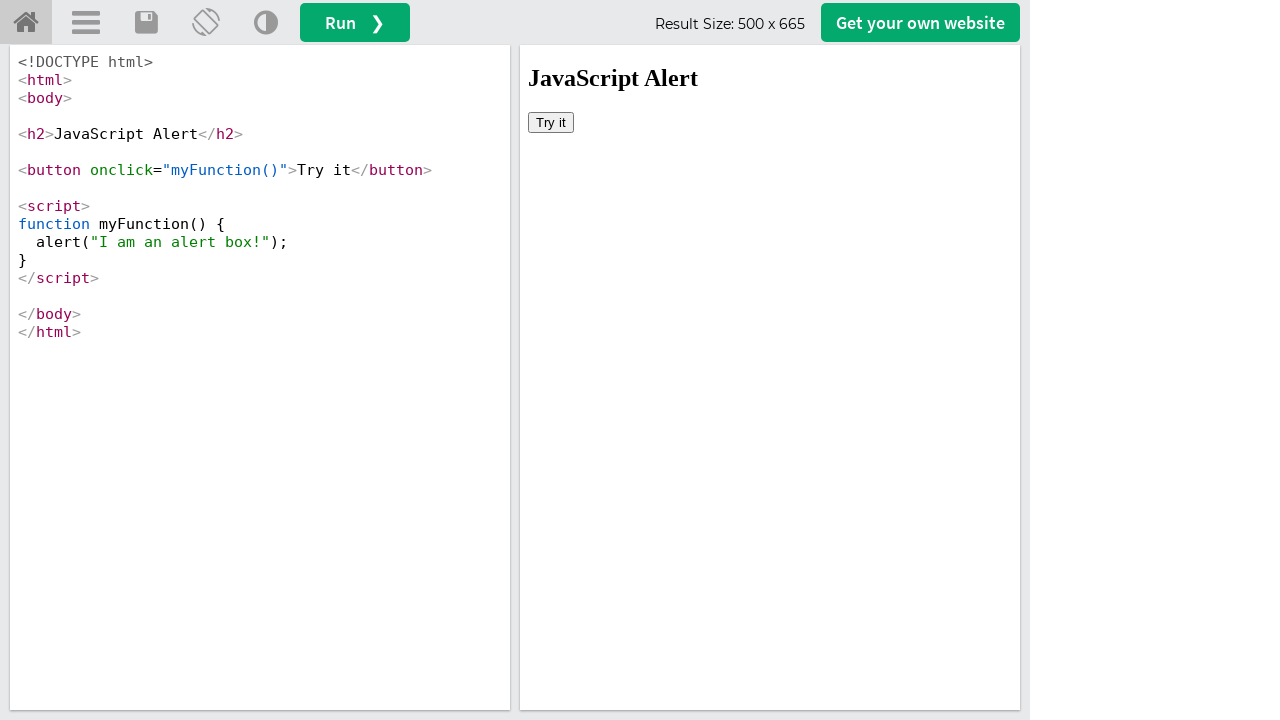

Clicked the button that triggers the JavaScript alert at (551, 122) on #iframeResult >> internal:control=enter-frame >> [onclick='myFunction()']
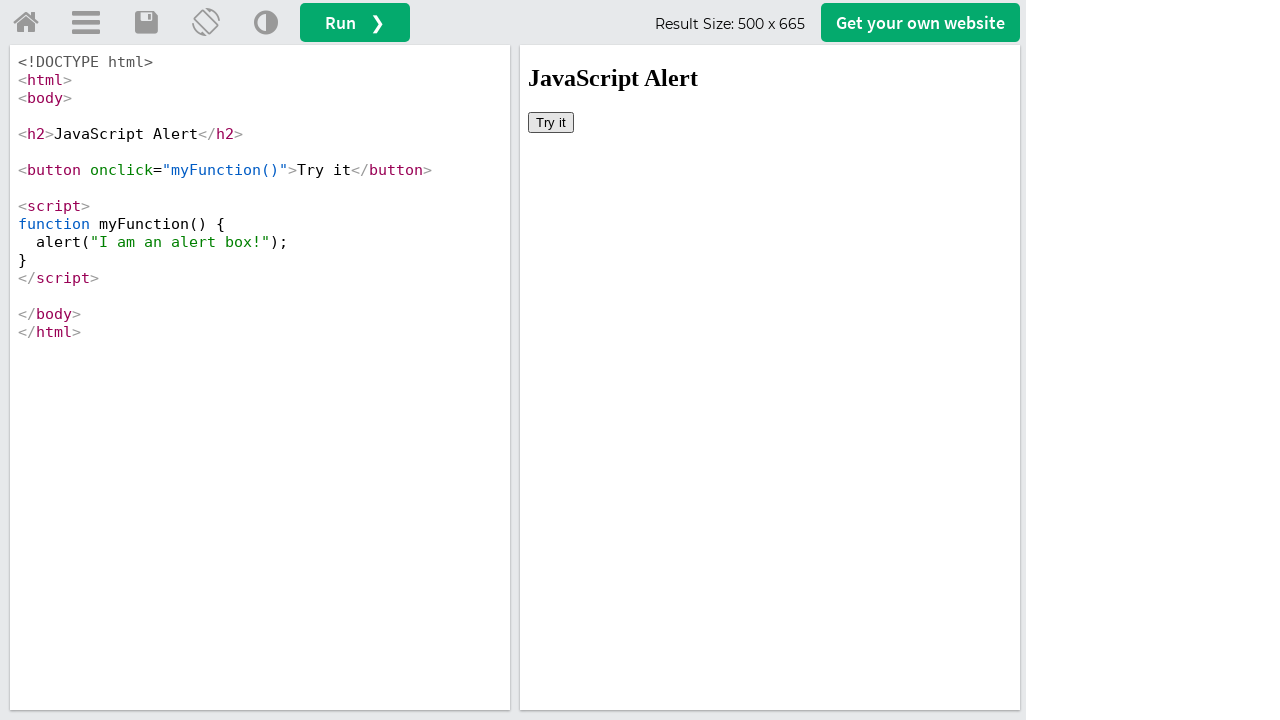

Set up dialog handler to accept JavaScript alerts
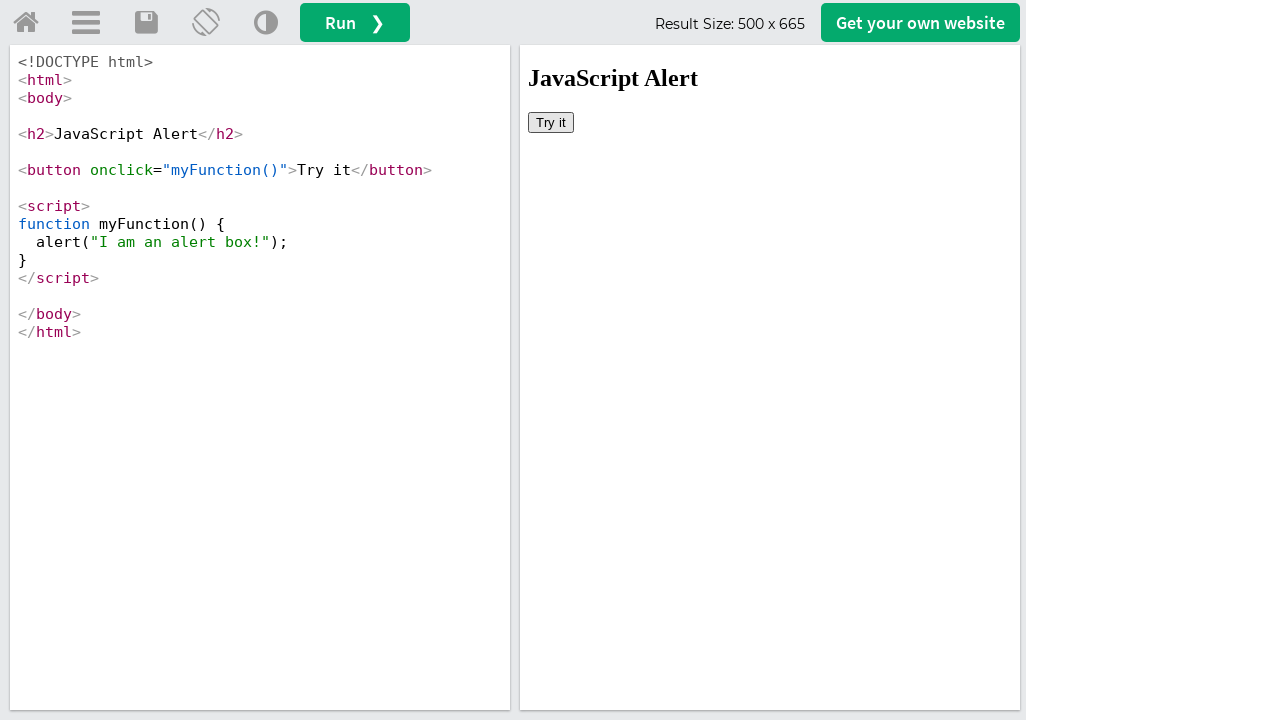

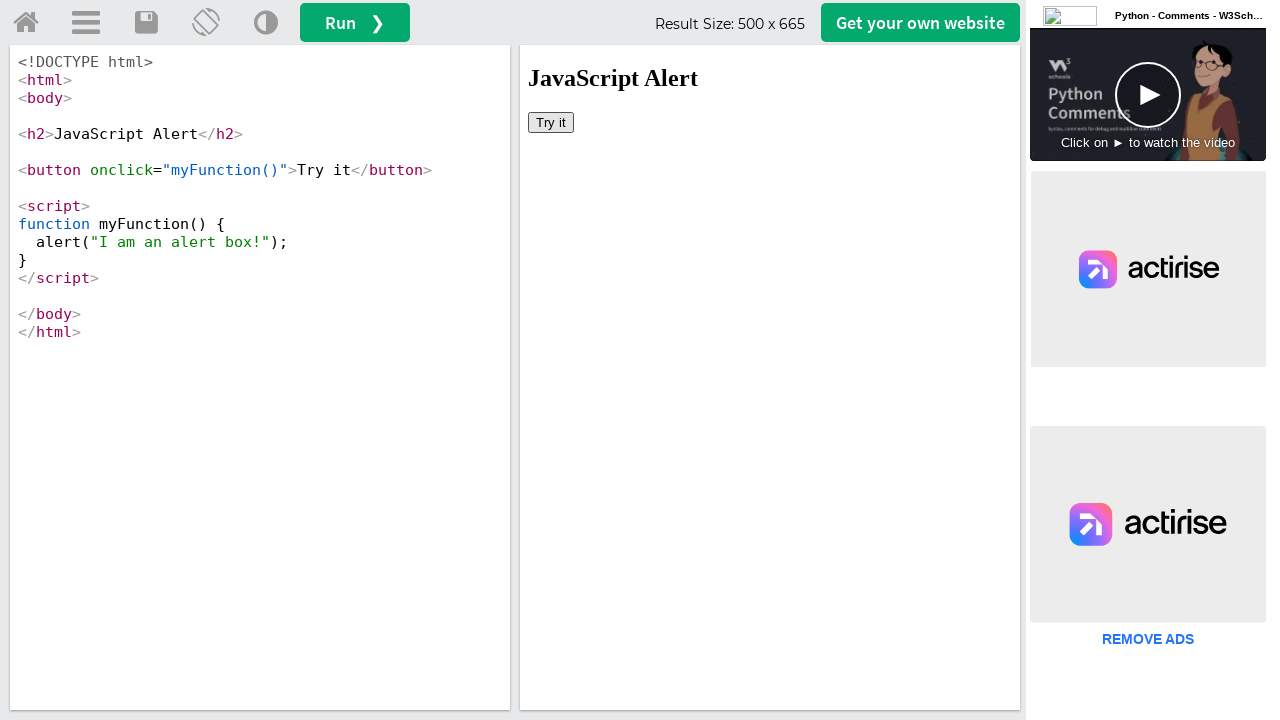